Tests mouse hover interactions by hovering over nested menu items (Interactions → Drag and Drop → Static) and clicking on the final menu item.

Starting URL: http://demo.automationtesting.in/Register.html

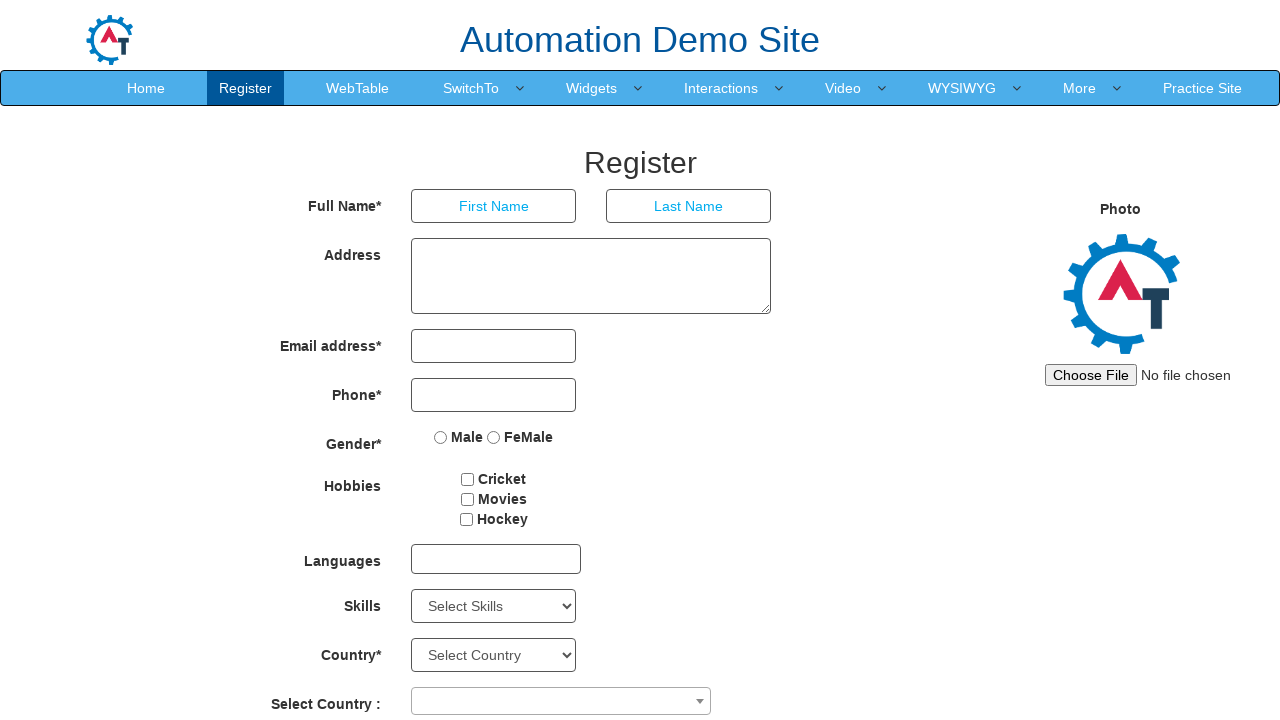

Hovered over 'Interactions' menu item at (721, 88) on xpath=//a[contains(text(),'Interactions')]
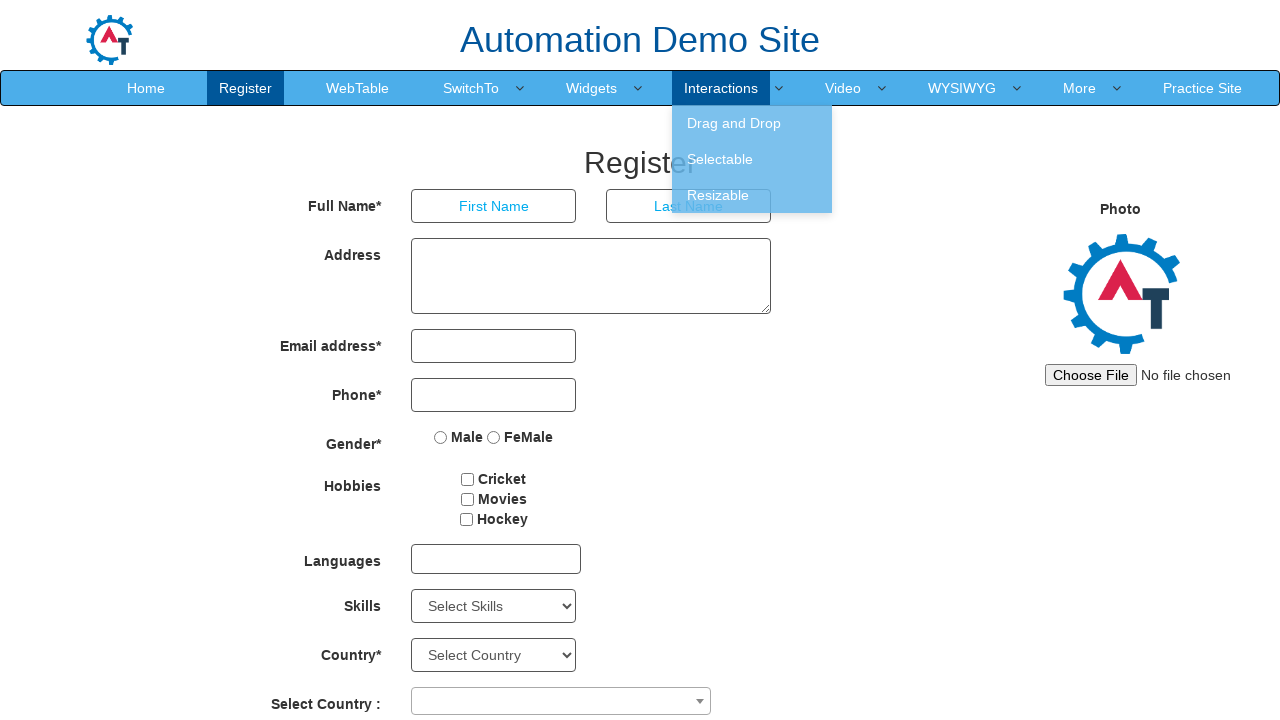

Hovered over 'Drag and Drop' submenu item at (752, 123) on xpath=//a[contains(text(),'Drag and Drop')]
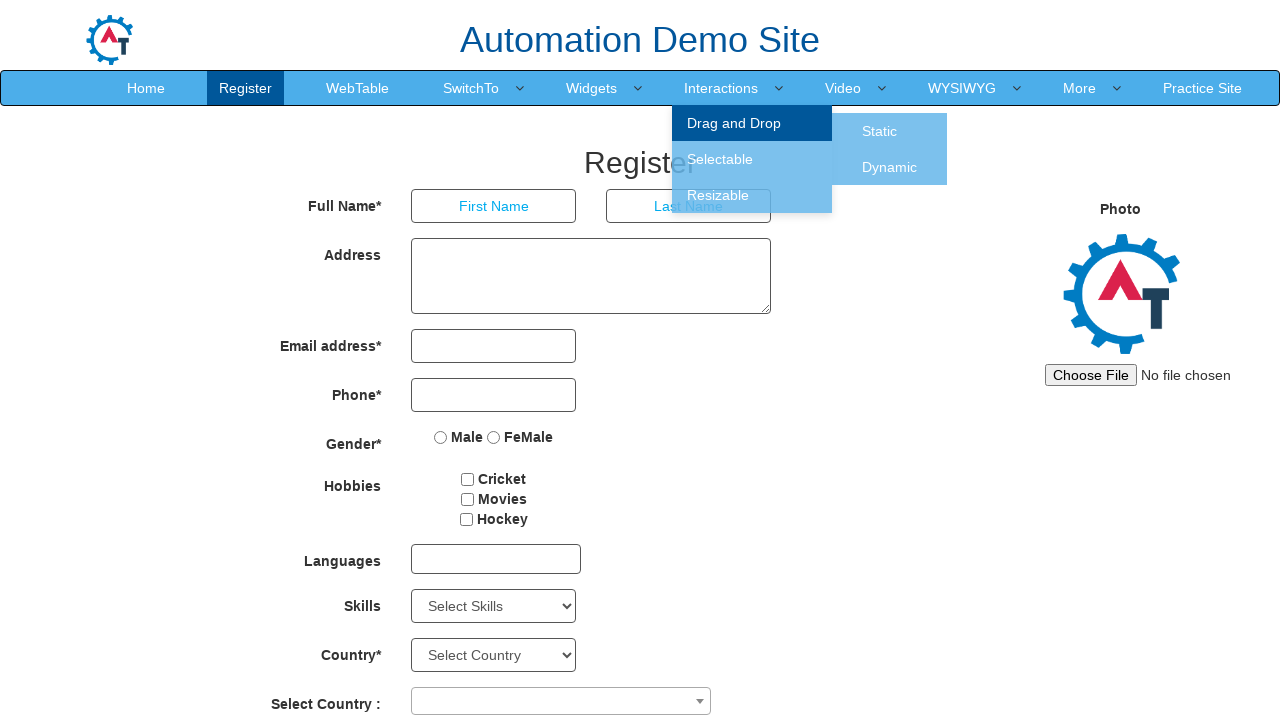

Clicked on 'Static' submenu item at (880, 131) on xpath=//a[contains(text(),'Static')]
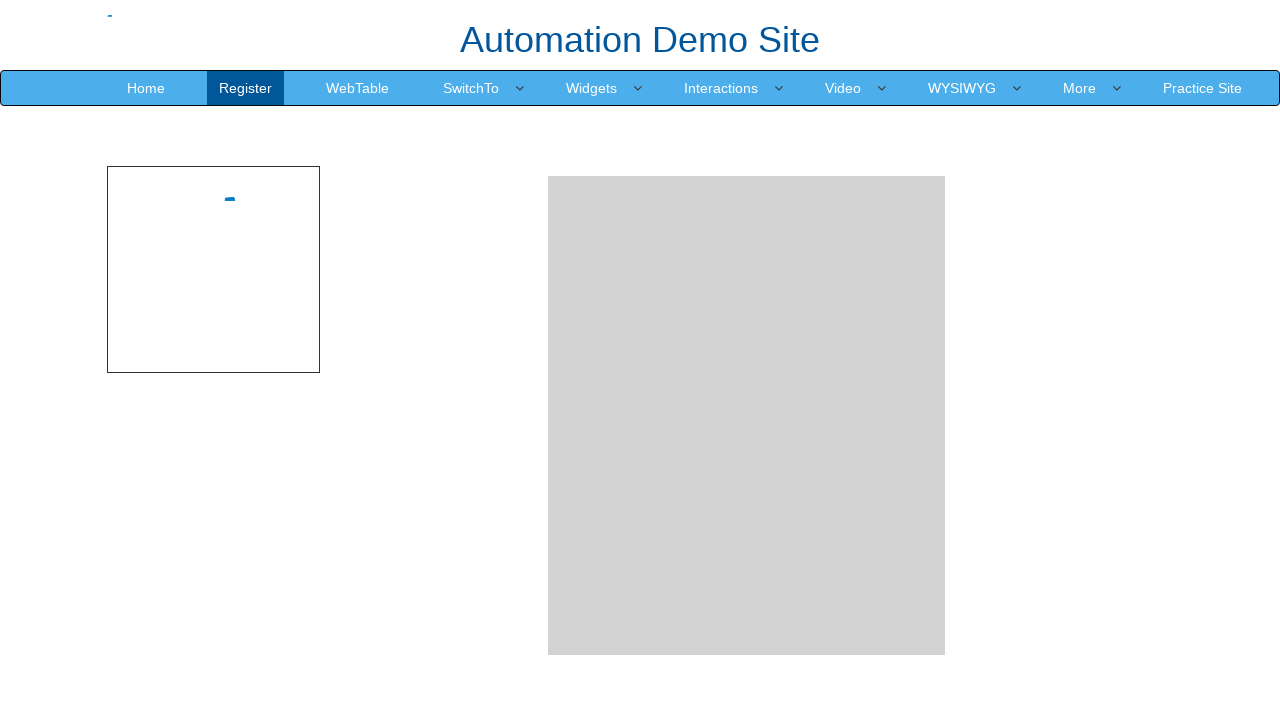

Navigation completed and page loaded (networkidle)
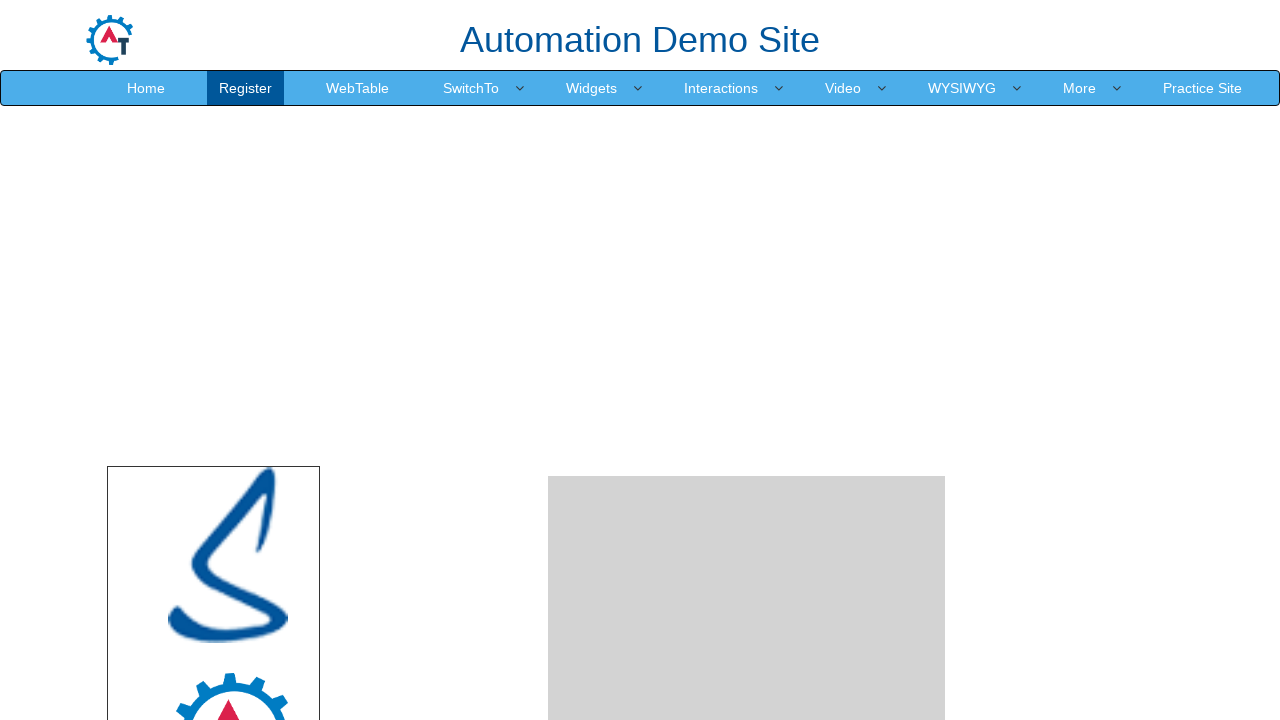

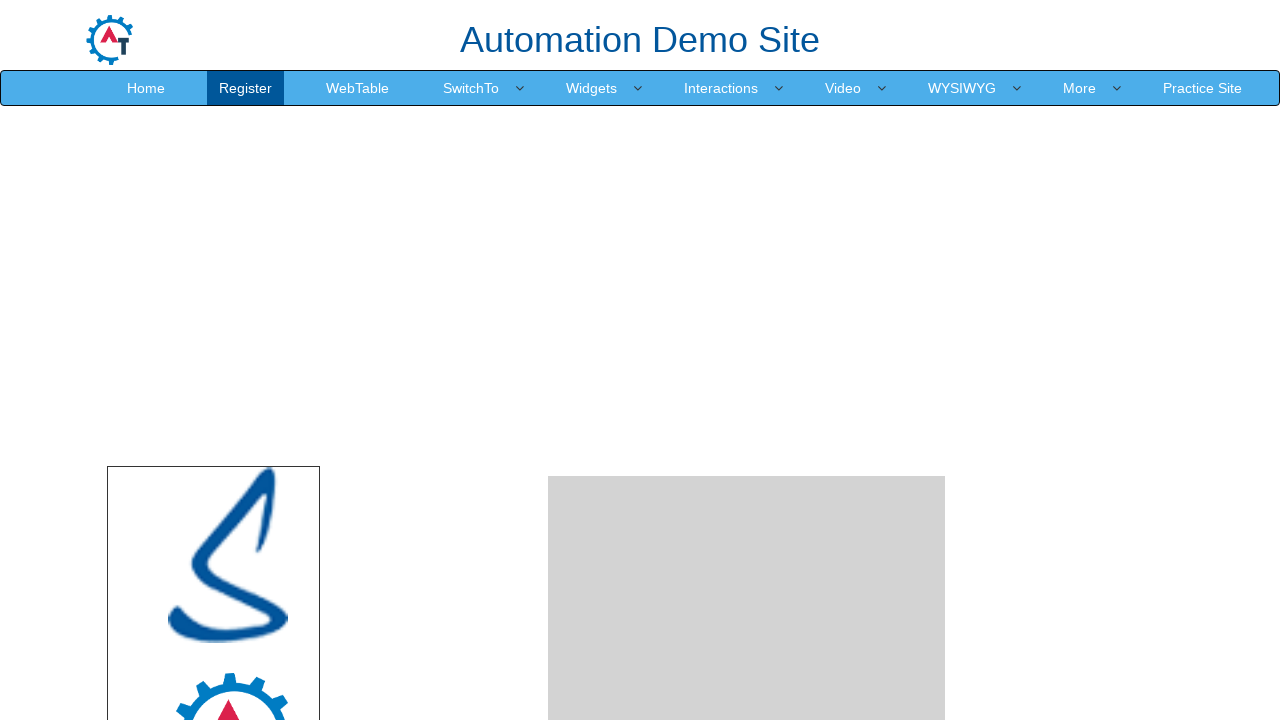